Tests that cart total matches the sum of individual item prices

Starting URL: https://www.demoblaze.com

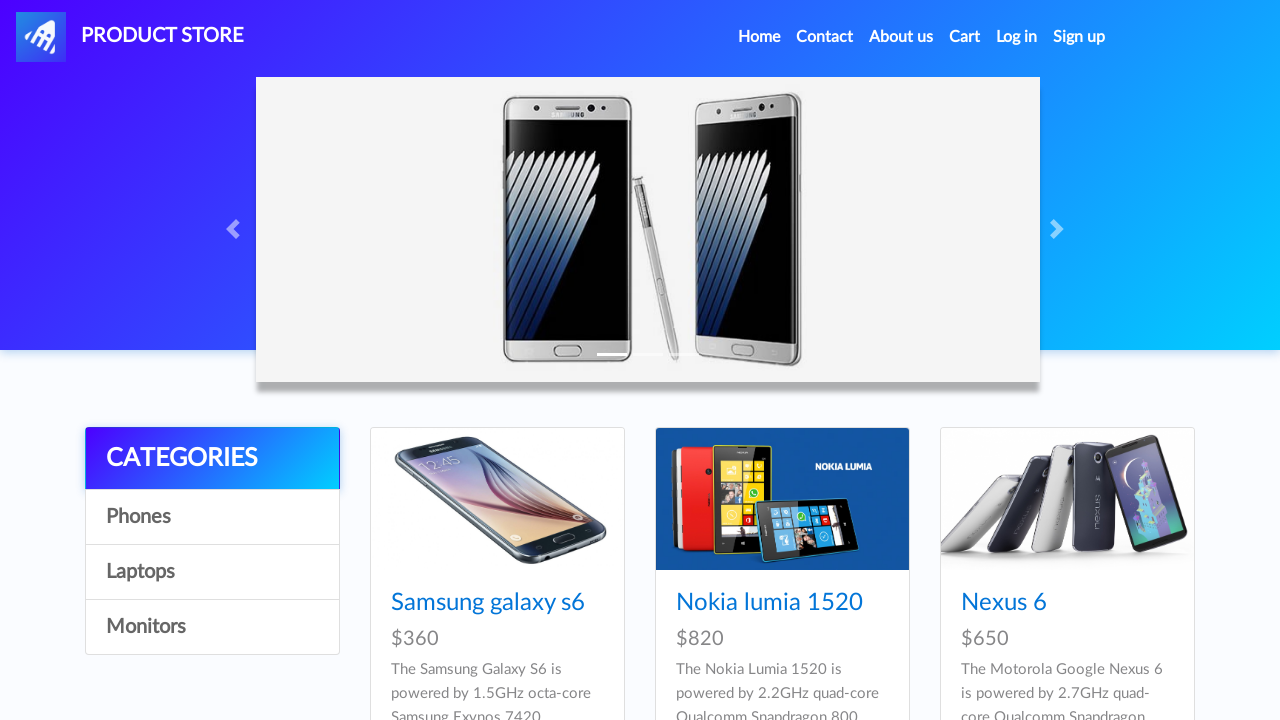

Set up dialog handler to accept all dialogs
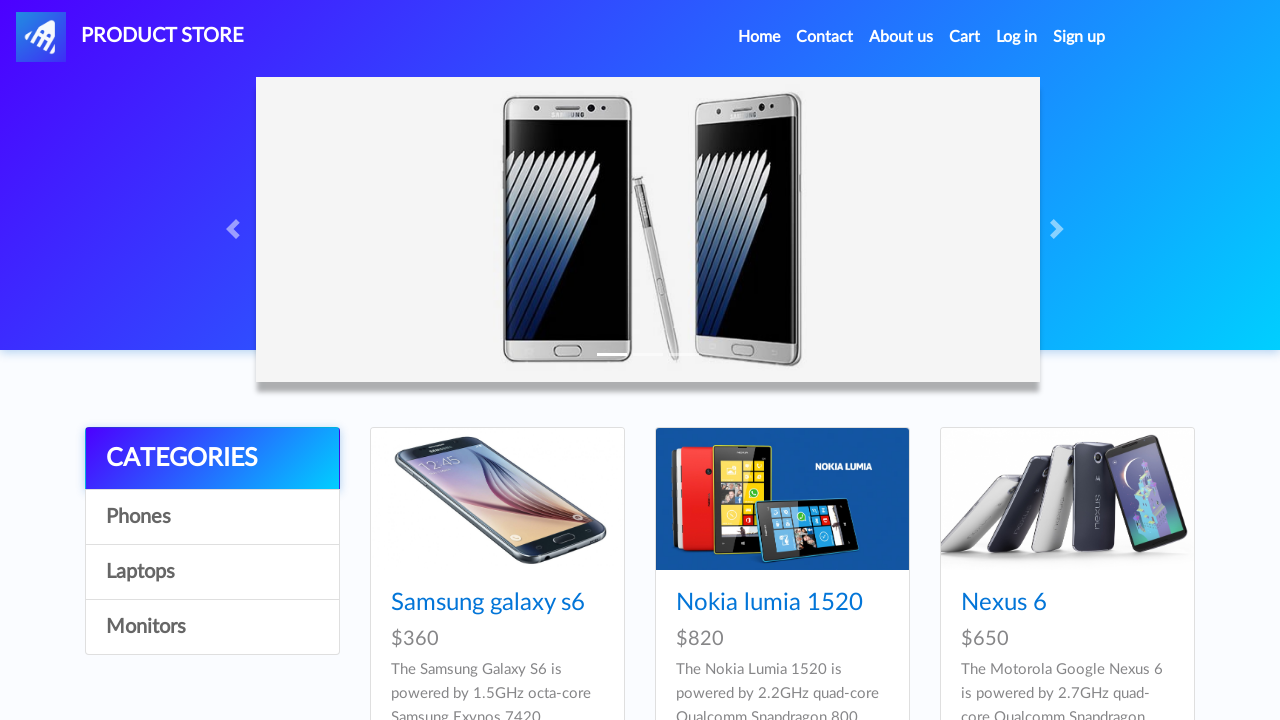

Clicked on Samsung Galaxy S7 product at (488, 361) on a:has-text('Samsung galaxy s7')
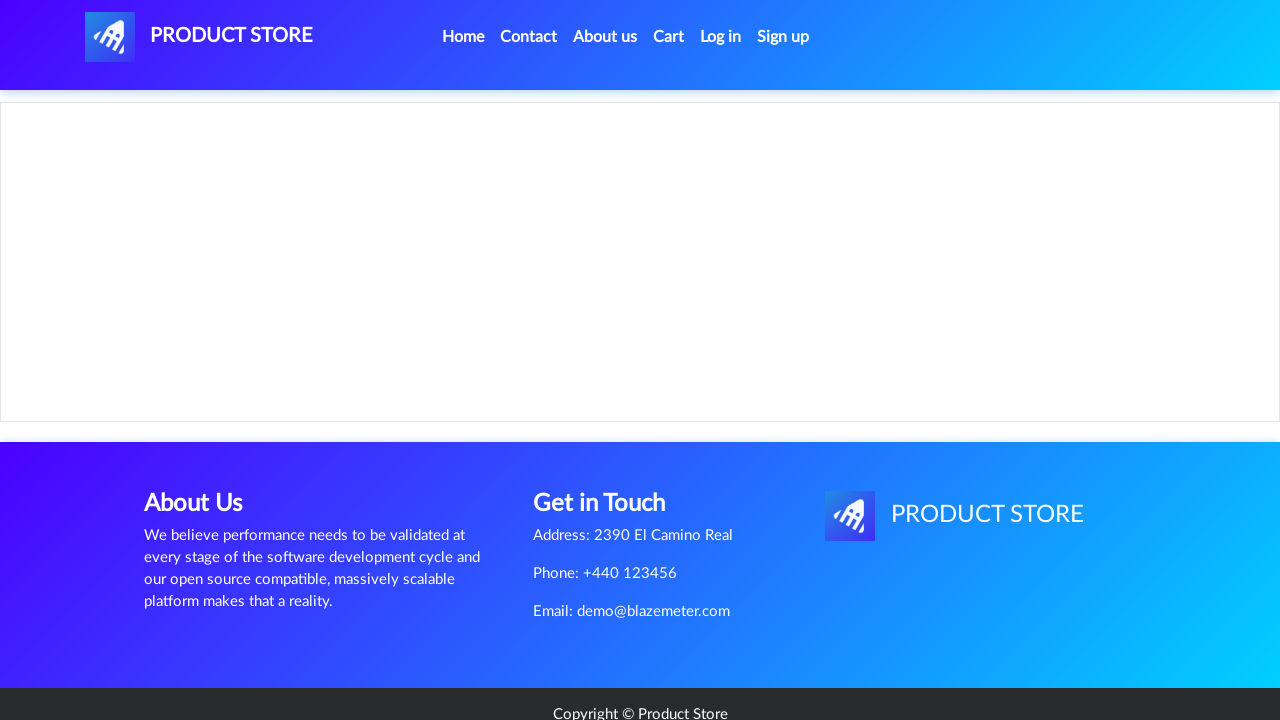

Product content loaded for Samsung Galaxy S7
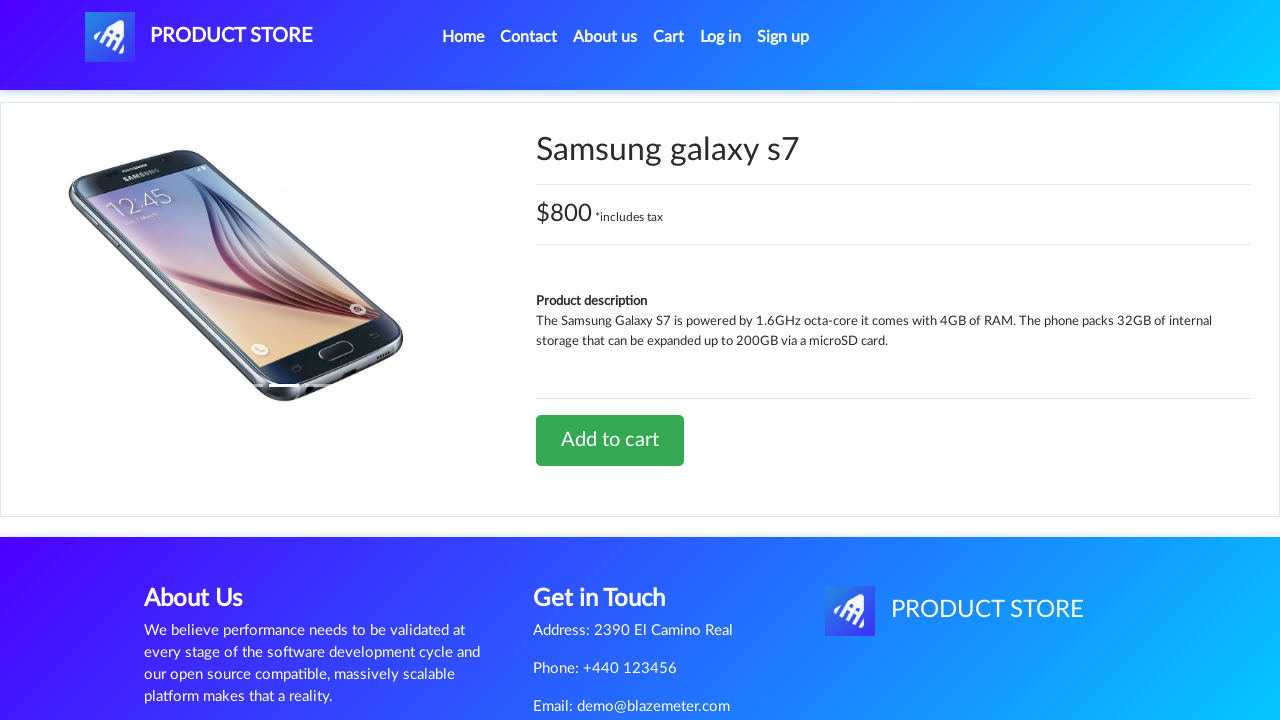

Clicked 'Add to cart' for Samsung Galaxy S7 at (610, 440) on a:has-text('Add to cart')
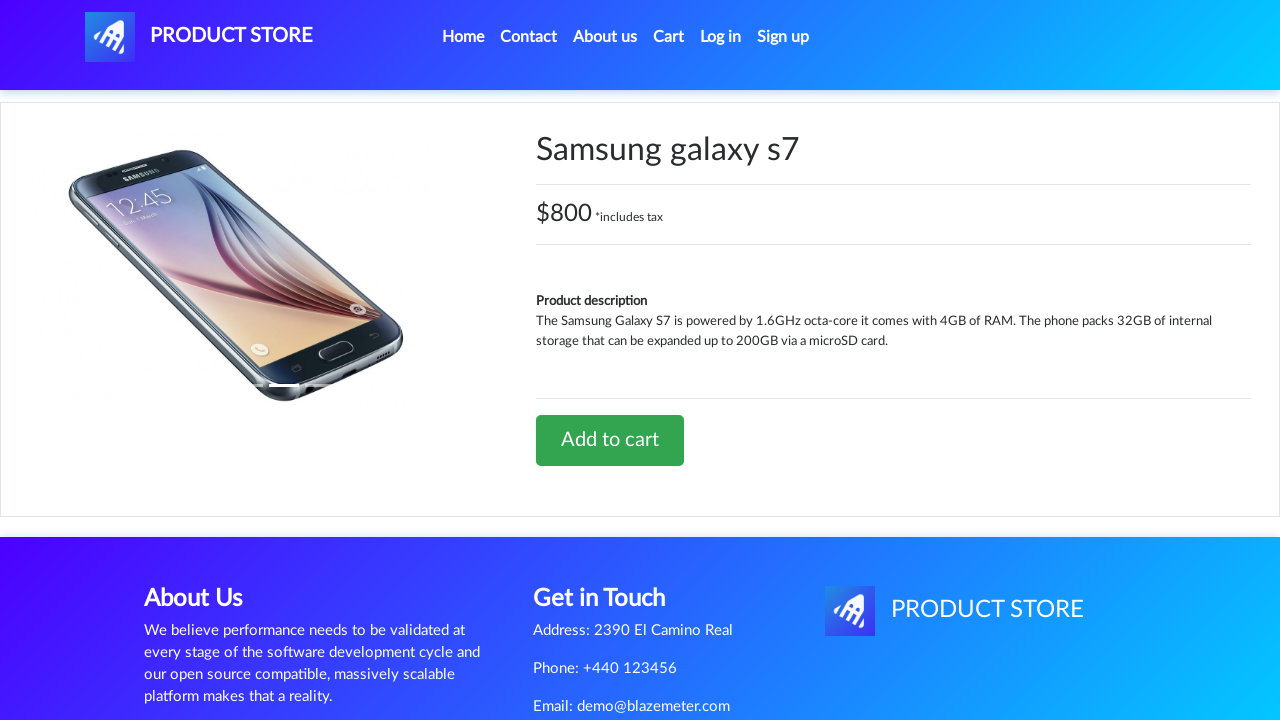

Waited 1 second for cart operation to complete
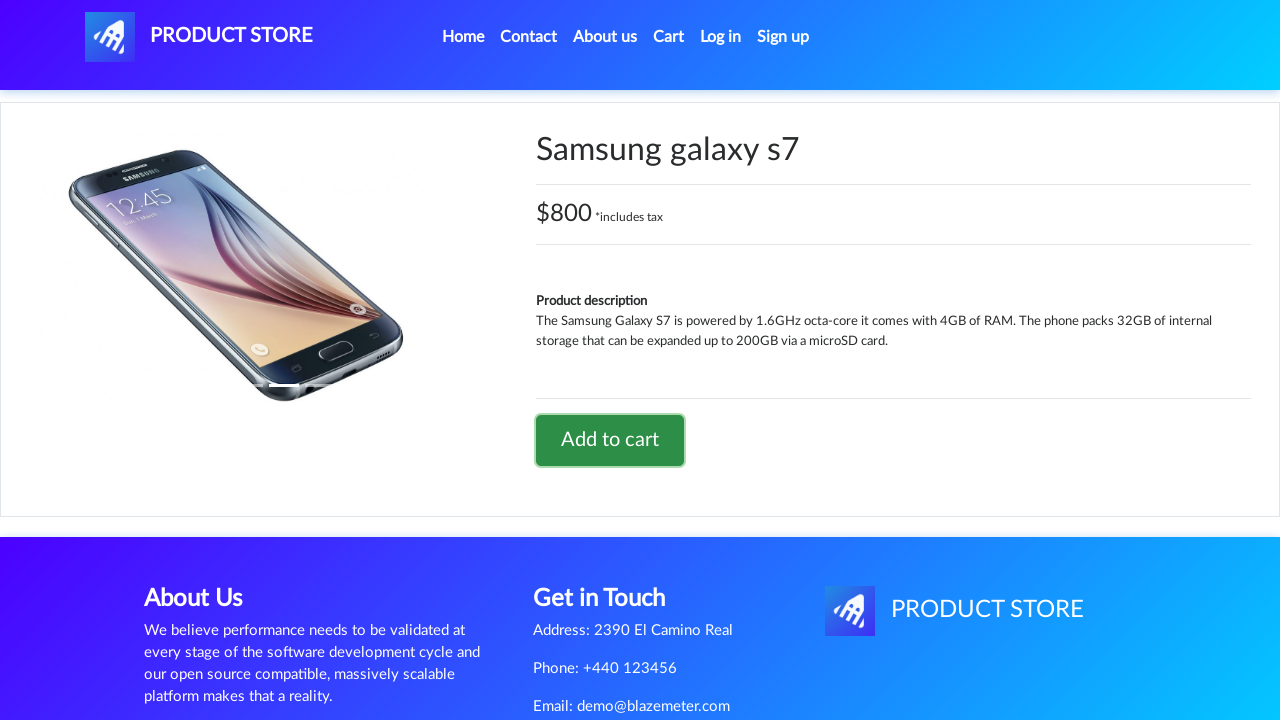

Clicked navbar brand to navigate back to home at (199, 37) on .navbar-brand
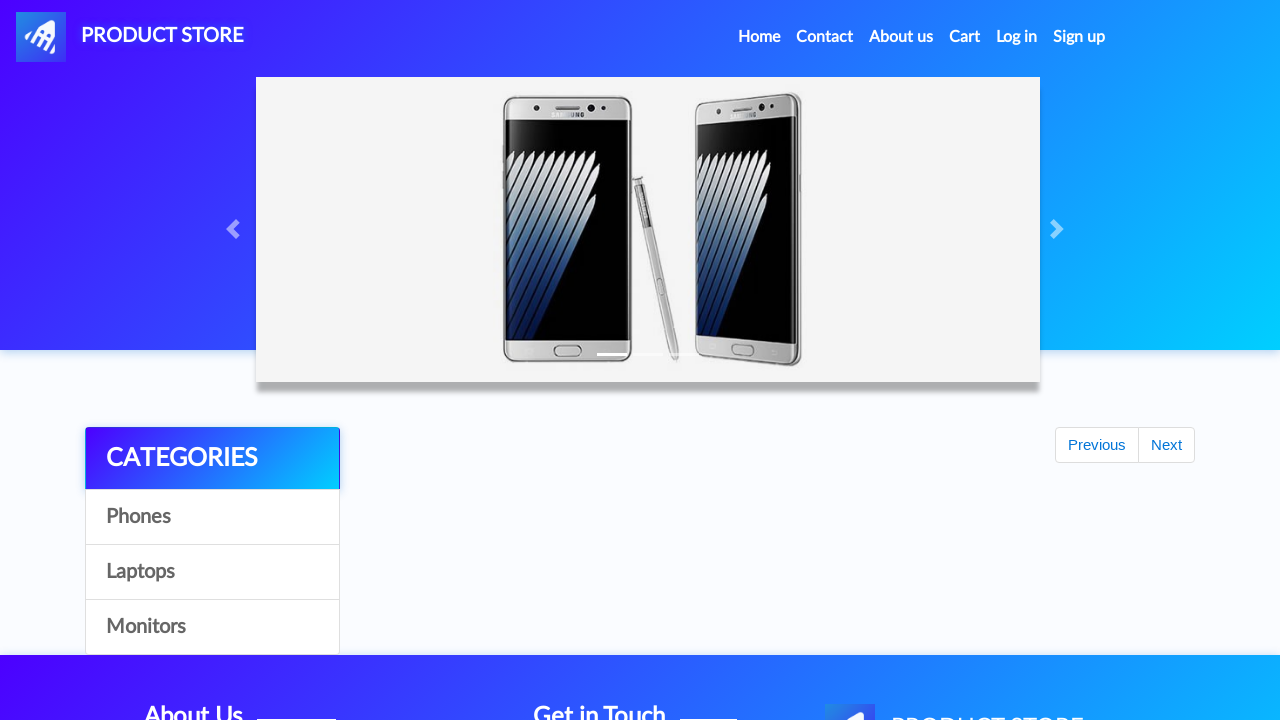

Home page loaded with product cards visible
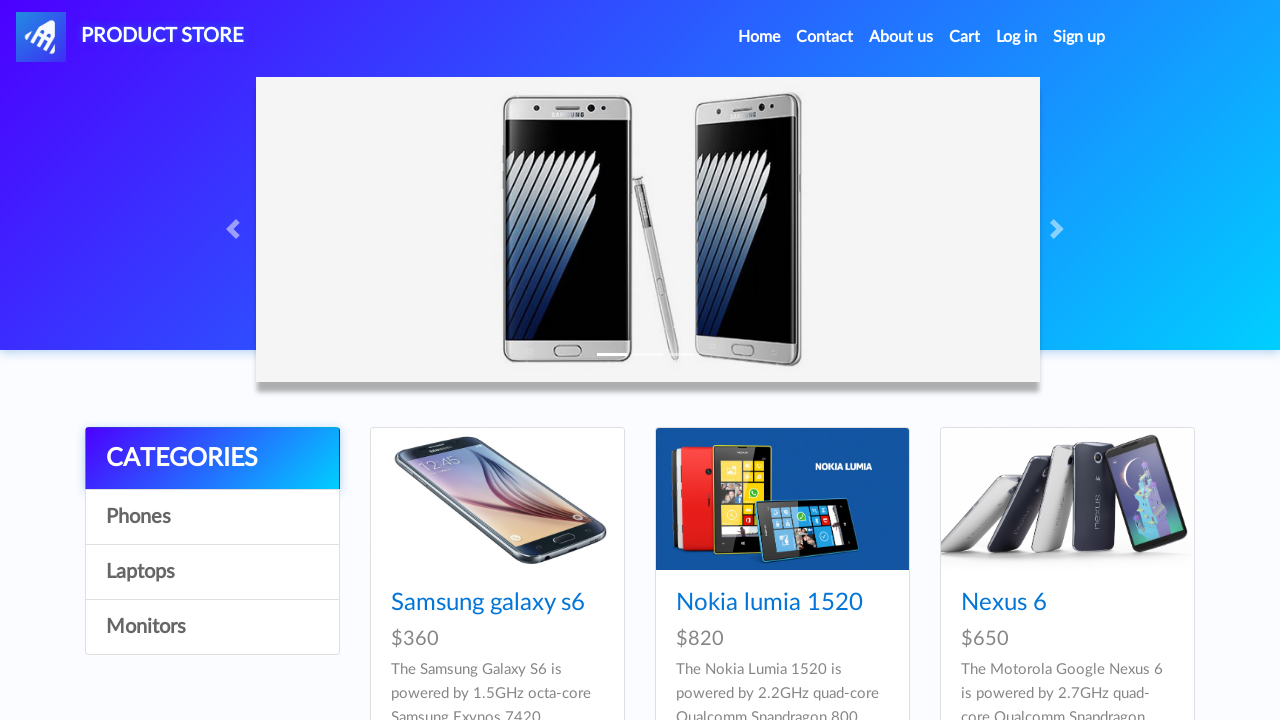

Clicked on Nexus 6 product at (1004, 603) on a:has-text('Nexus 6')
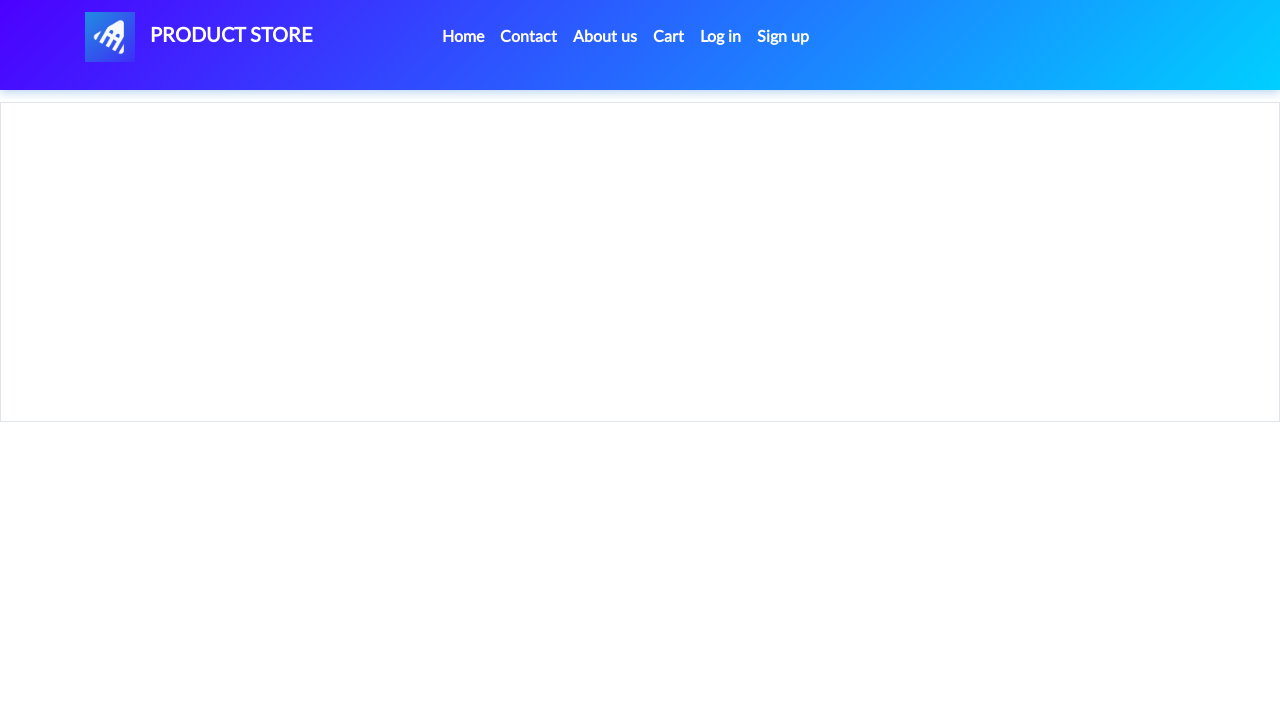

Product content loaded for Nexus 6
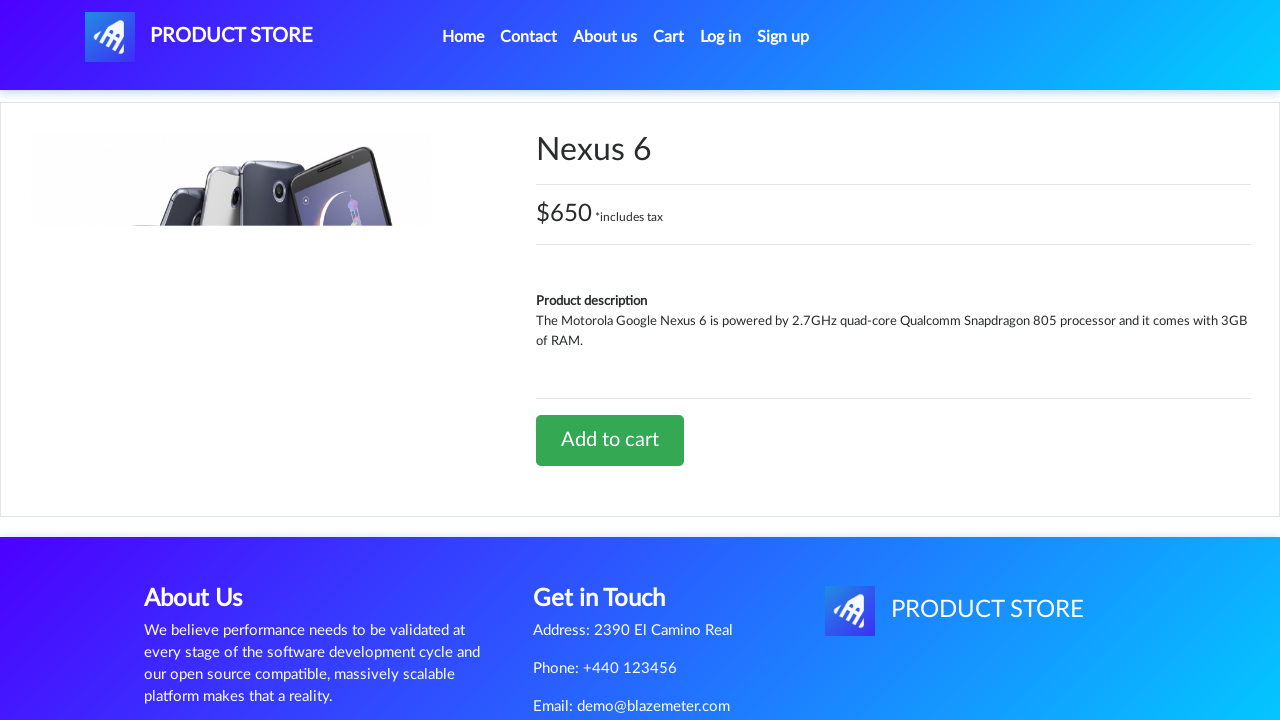

Clicked 'Add to cart' for Nexus 6 at (610, 440) on a:has-text('Add to cart')
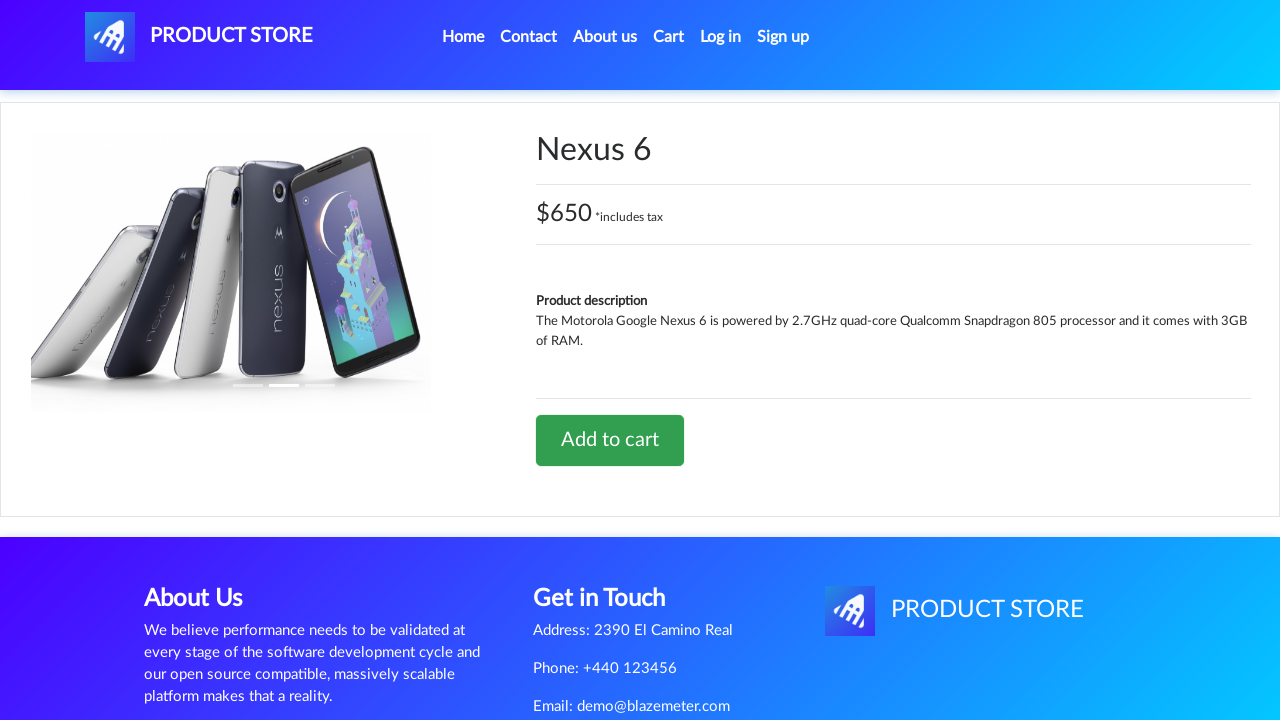

Waited 1 second for cart operation to complete
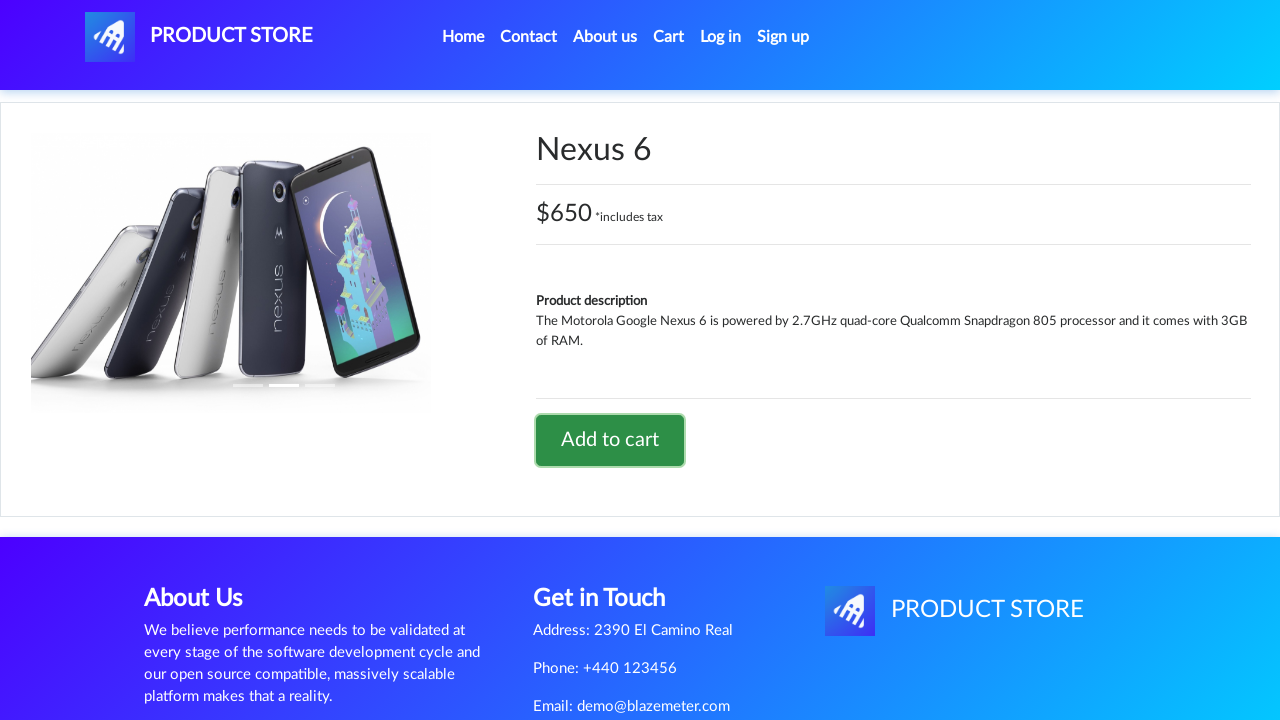

Clicked cart icon to navigate to cart page at (669, 37) on #cartur
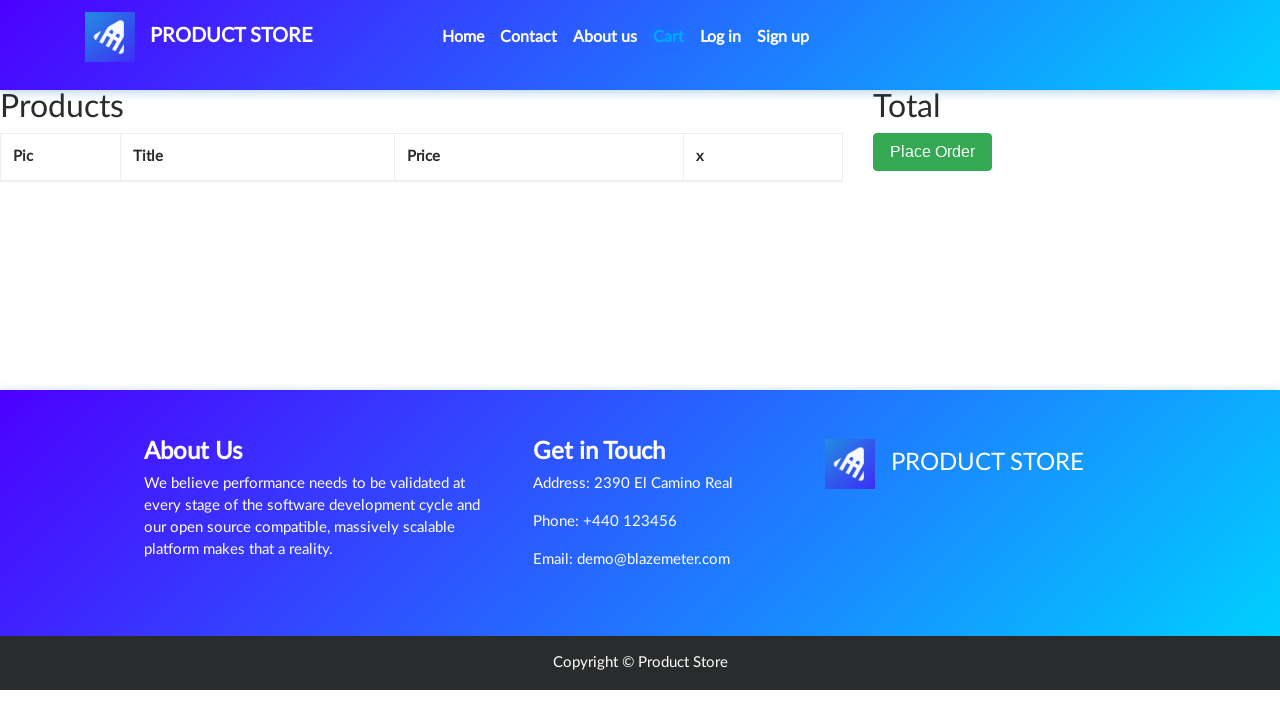

Cart items table loaded
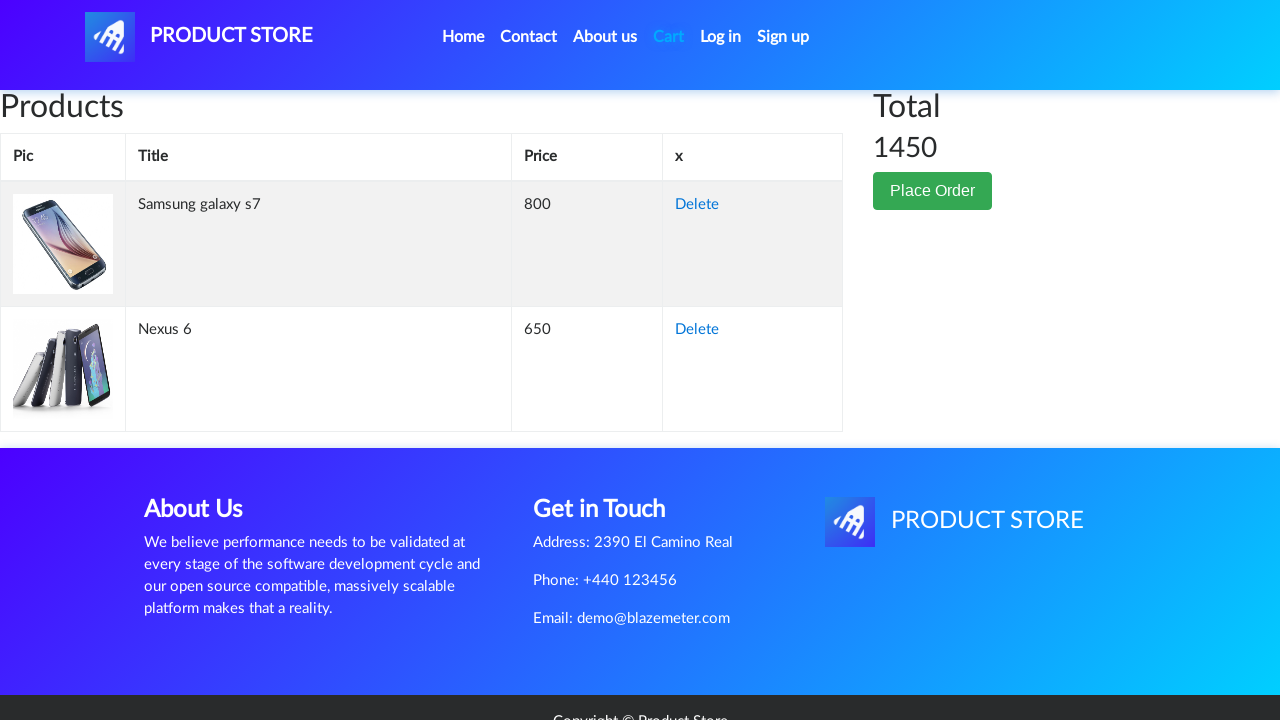

Cart total price element loaded and visible
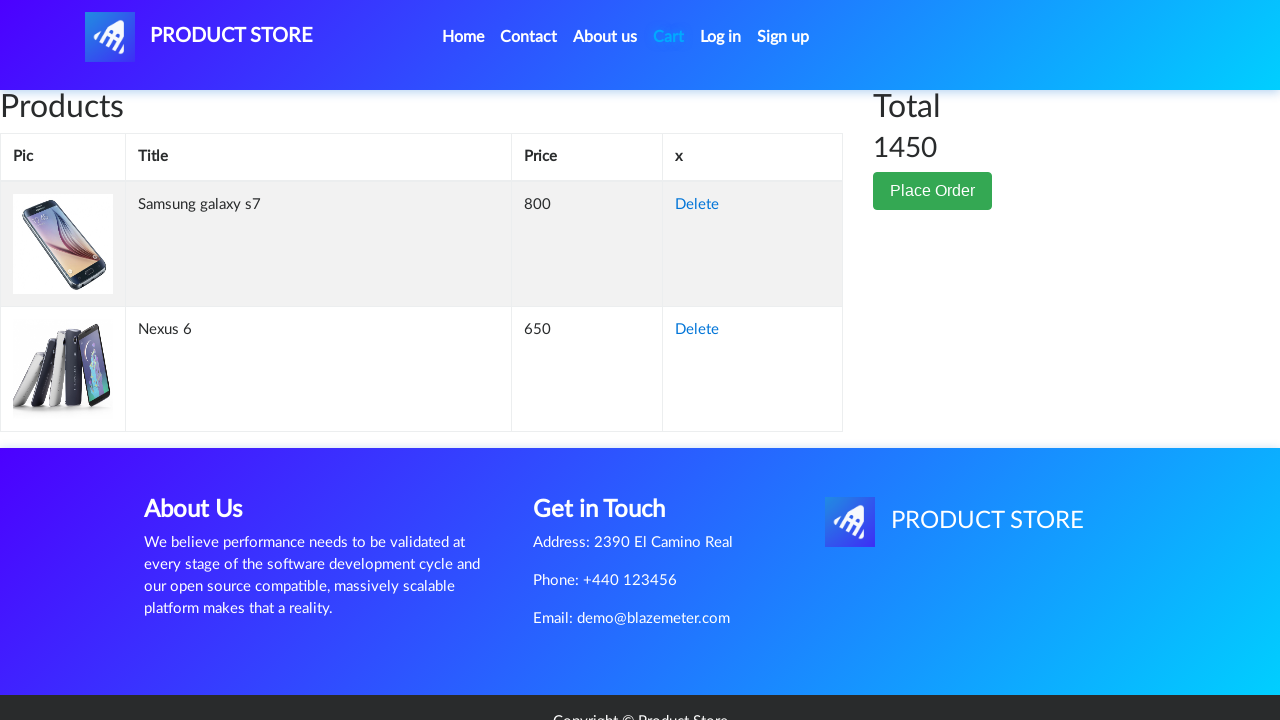

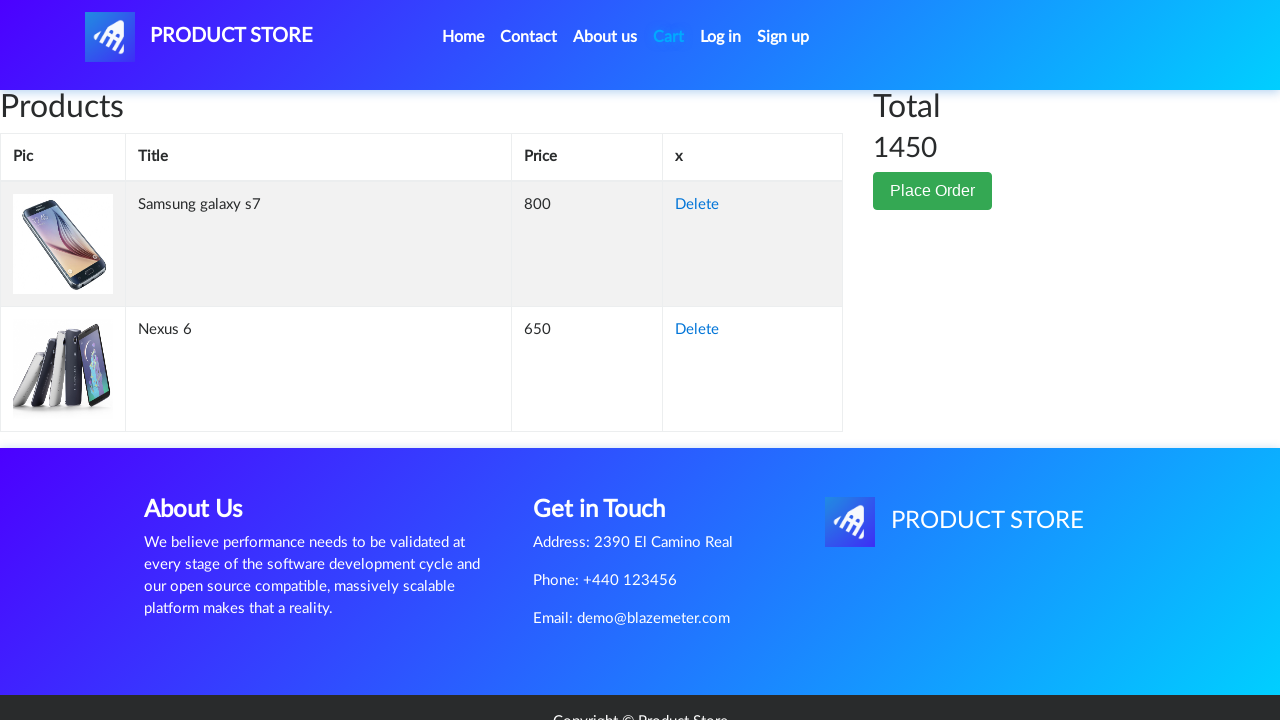